Tests that other controls are hidden when editing a todo item

Starting URL: https://demo.playwright.dev/todomvc

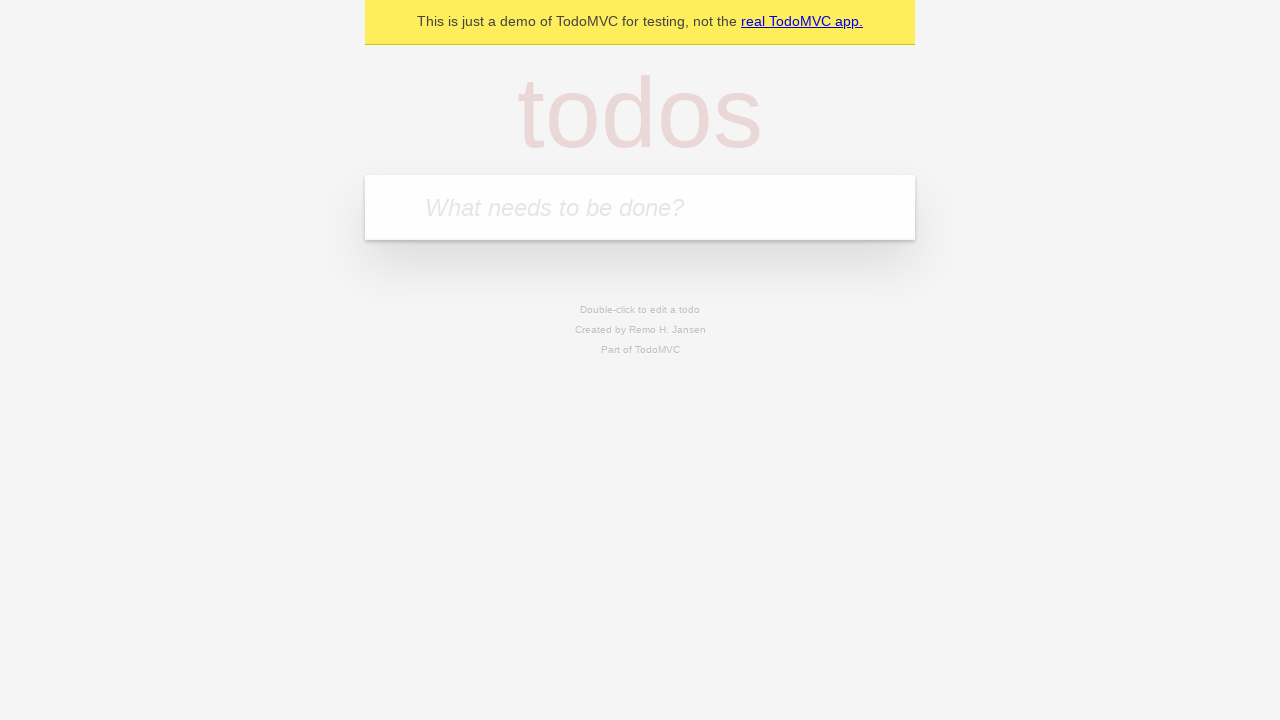

Located the 'What needs to be done?' input field
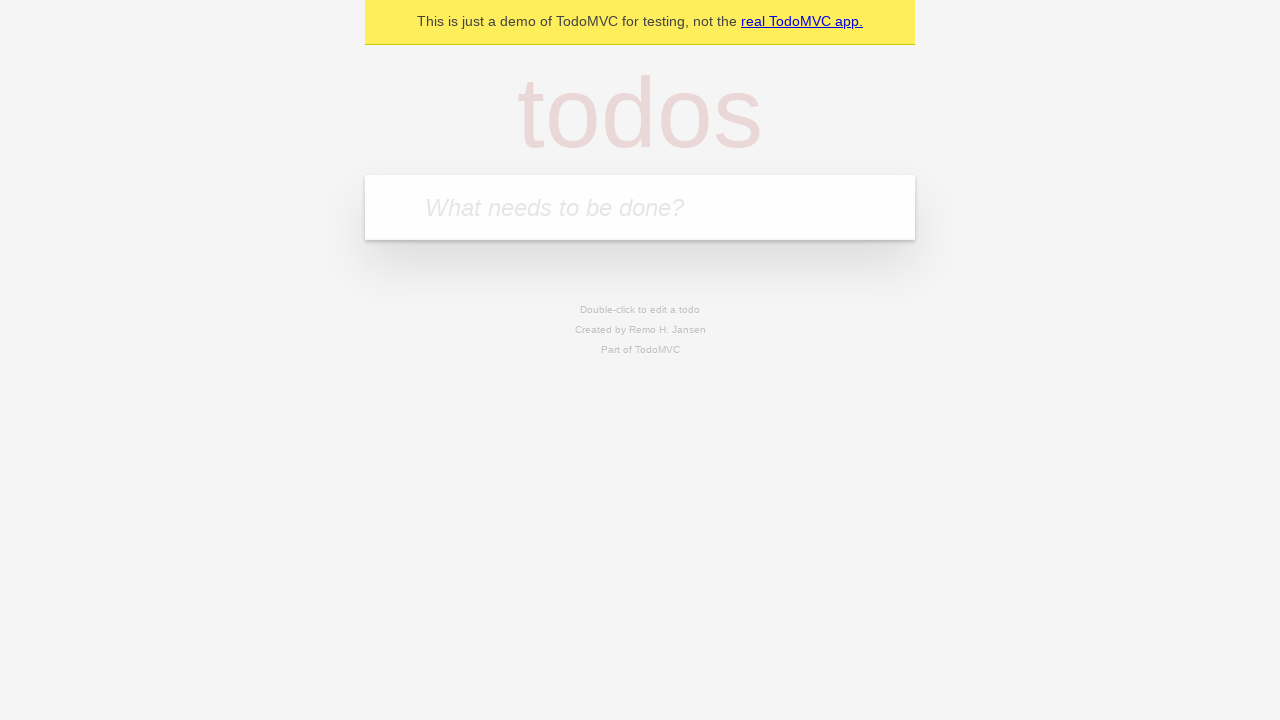

Filled first todo item: 'buy some cheese' on internal:attr=[placeholder="What needs to be done?"i]
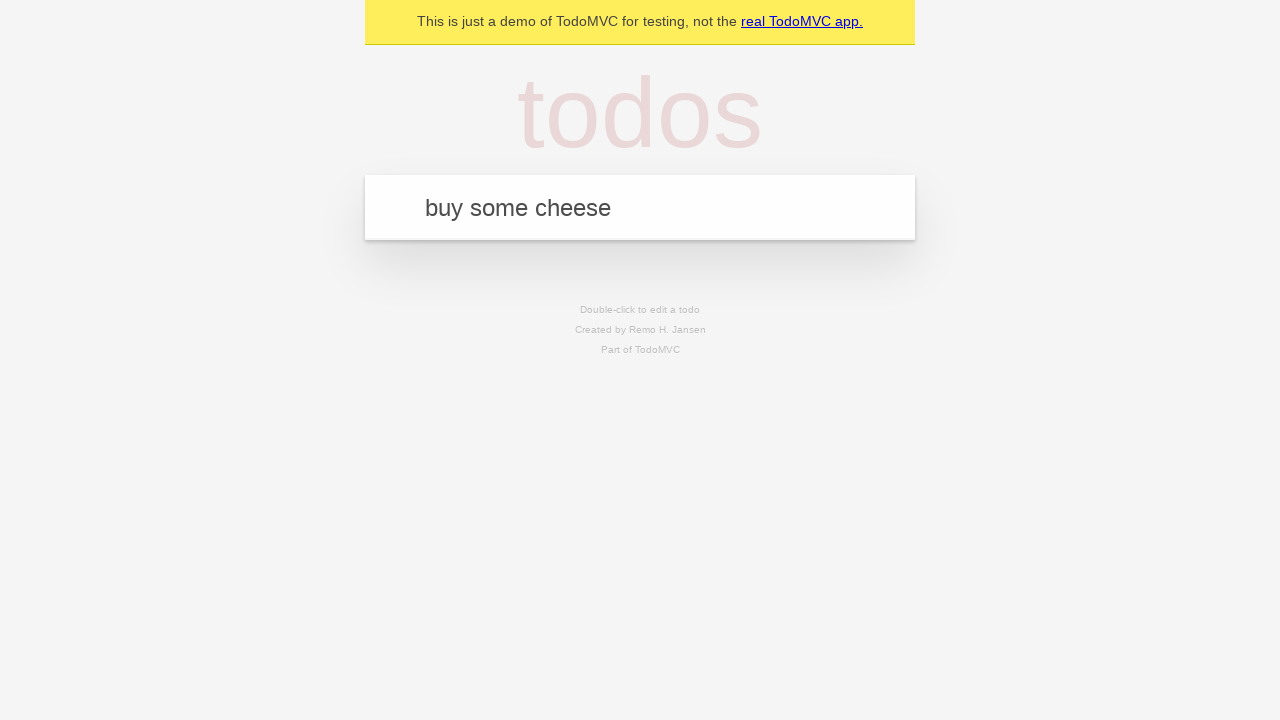

Pressed Enter to create first todo on internal:attr=[placeholder="What needs to be done?"i]
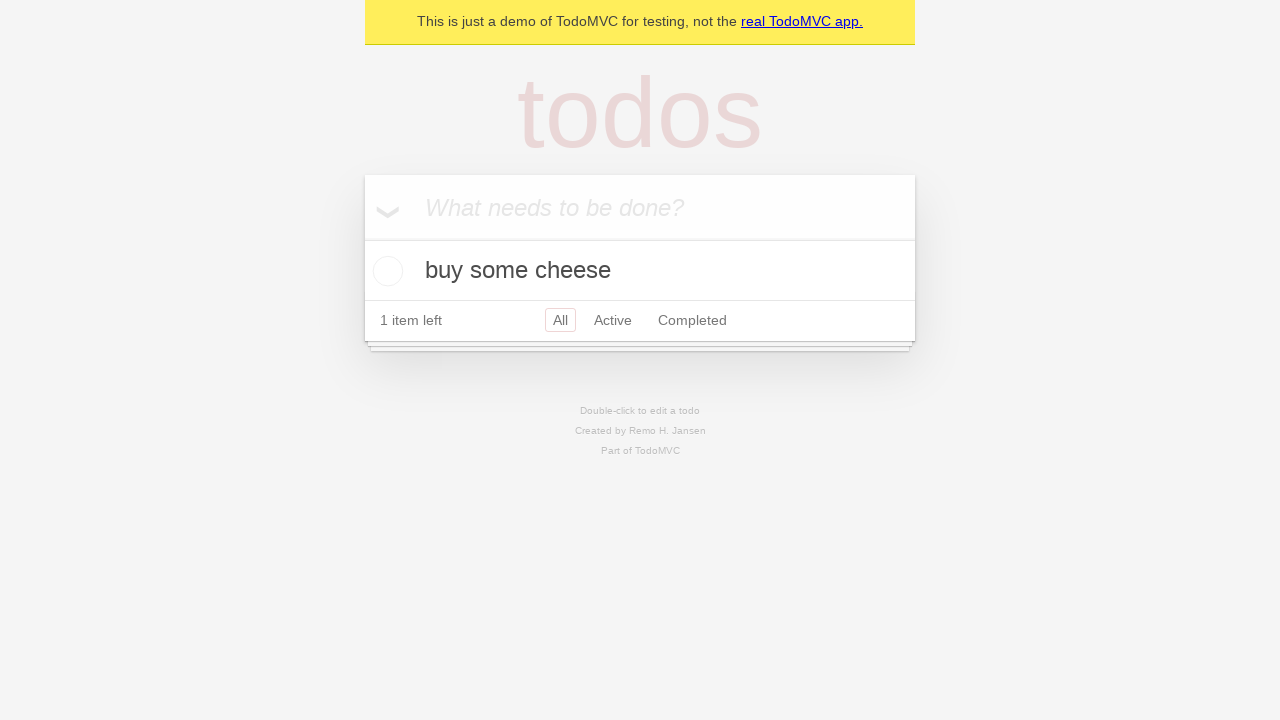

Filled second todo item: 'feed the cat' on internal:attr=[placeholder="What needs to be done?"i]
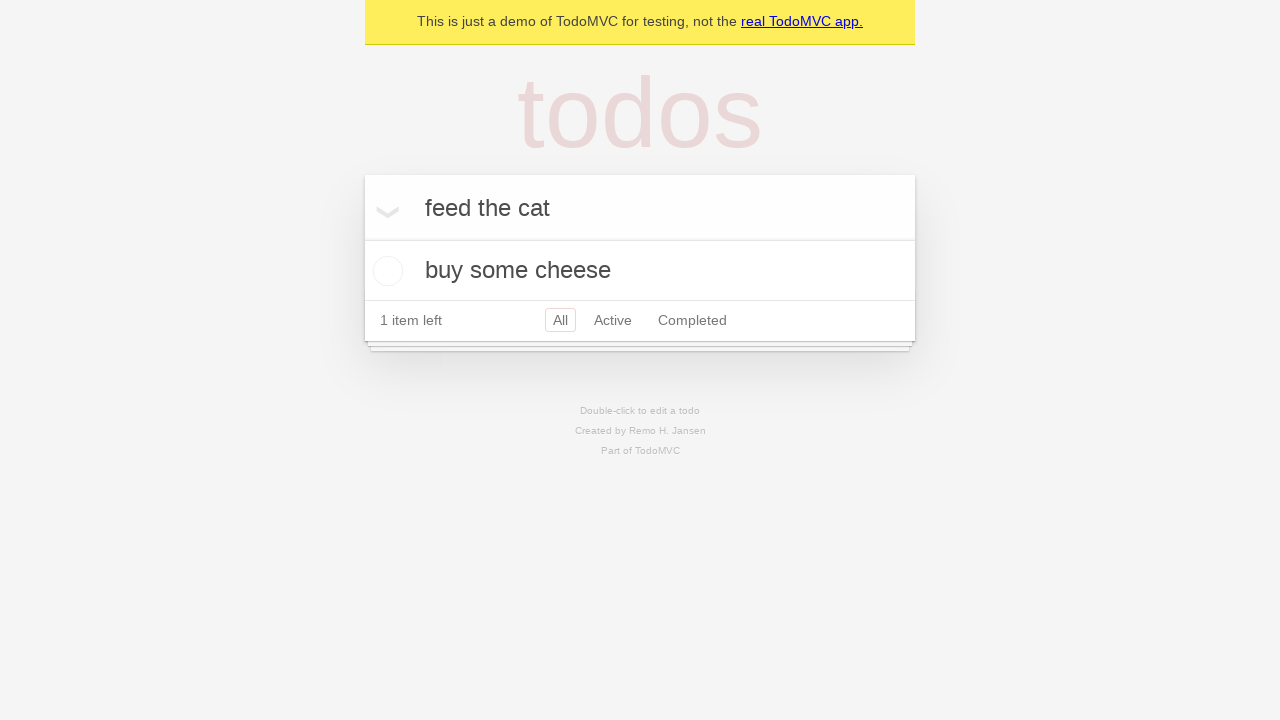

Pressed Enter to create second todo on internal:attr=[placeholder="What needs to be done?"i]
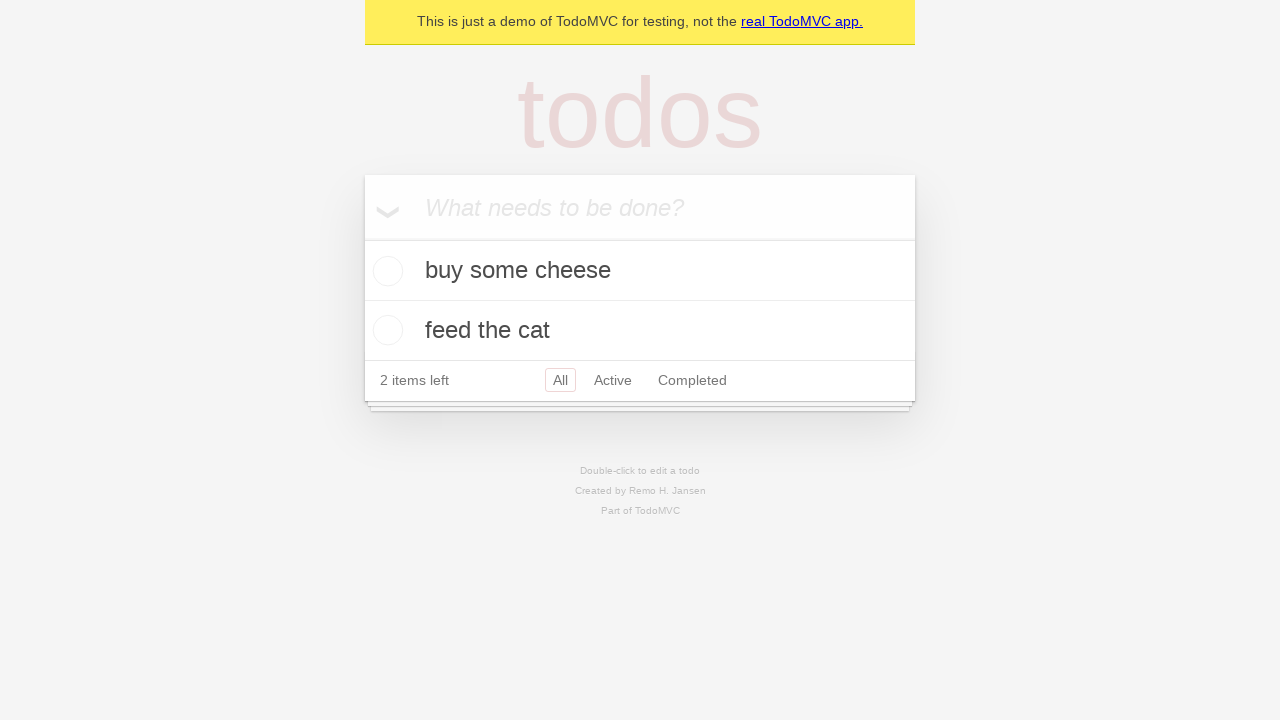

Filled third todo item: 'book a doctors appointment' on internal:attr=[placeholder="What needs to be done?"i]
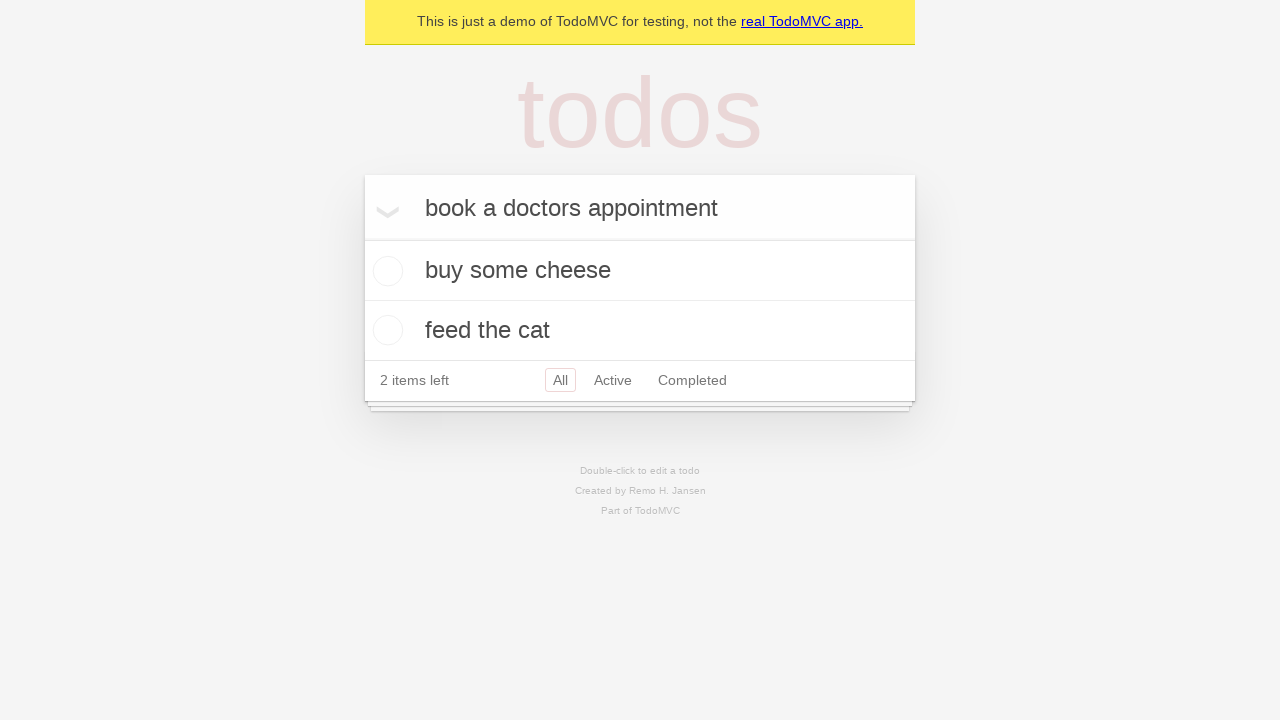

Pressed Enter to create third todo on internal:attr=[placeholder="What needs to be done?"i]
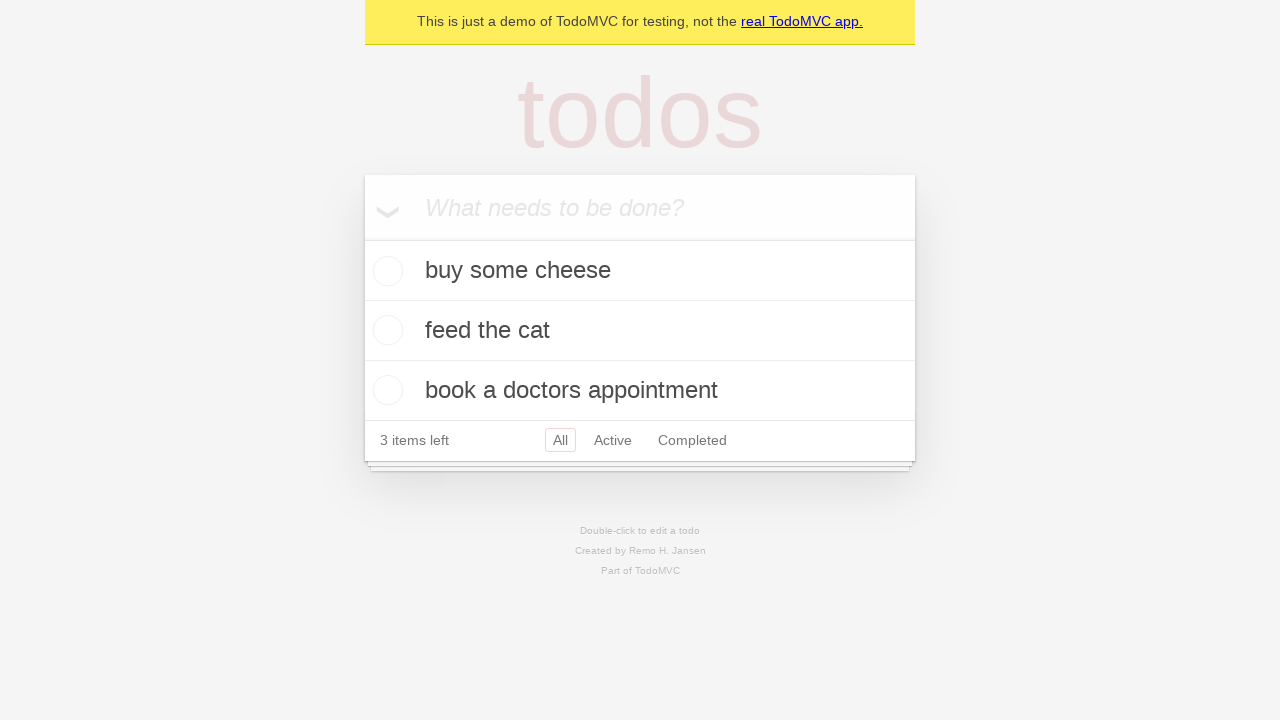

Waited for all 3 todo items to be created and visible
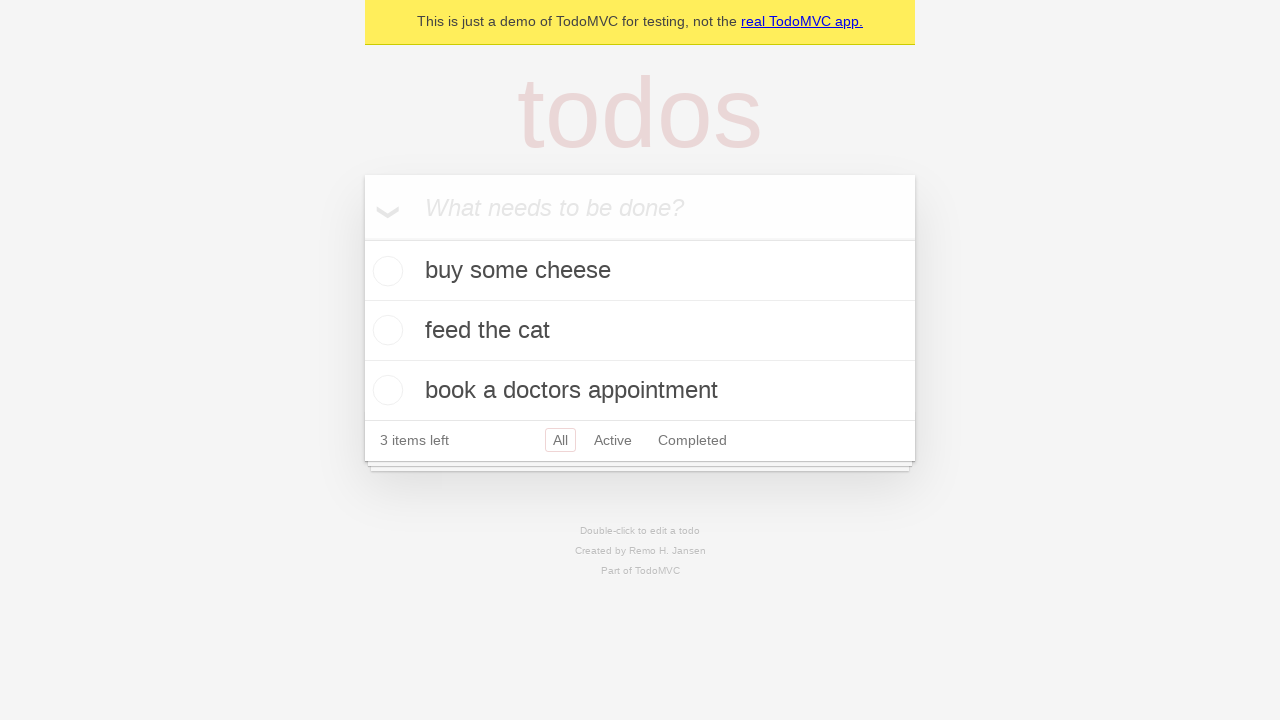

Located the second todo item
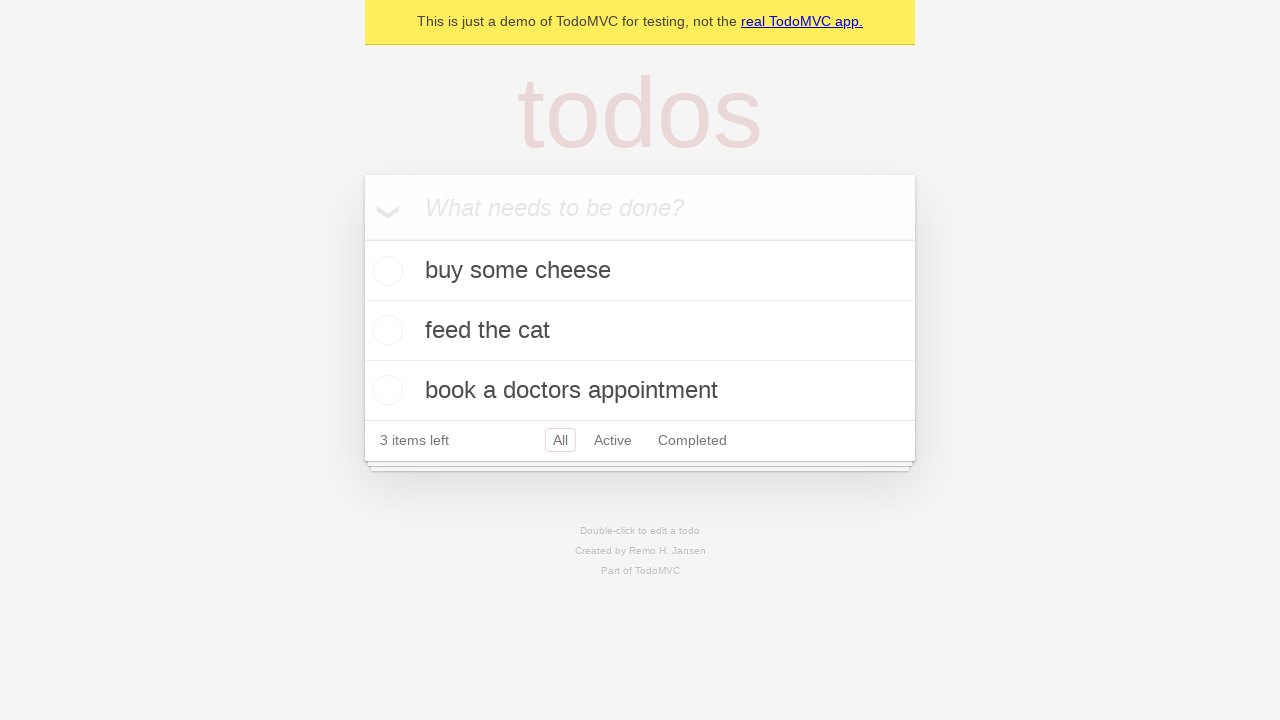

Double-clicked the second todo item to enter edit mode at (640, 331) on internal:testid=[data-testid="todo-item"s] >> nth=1
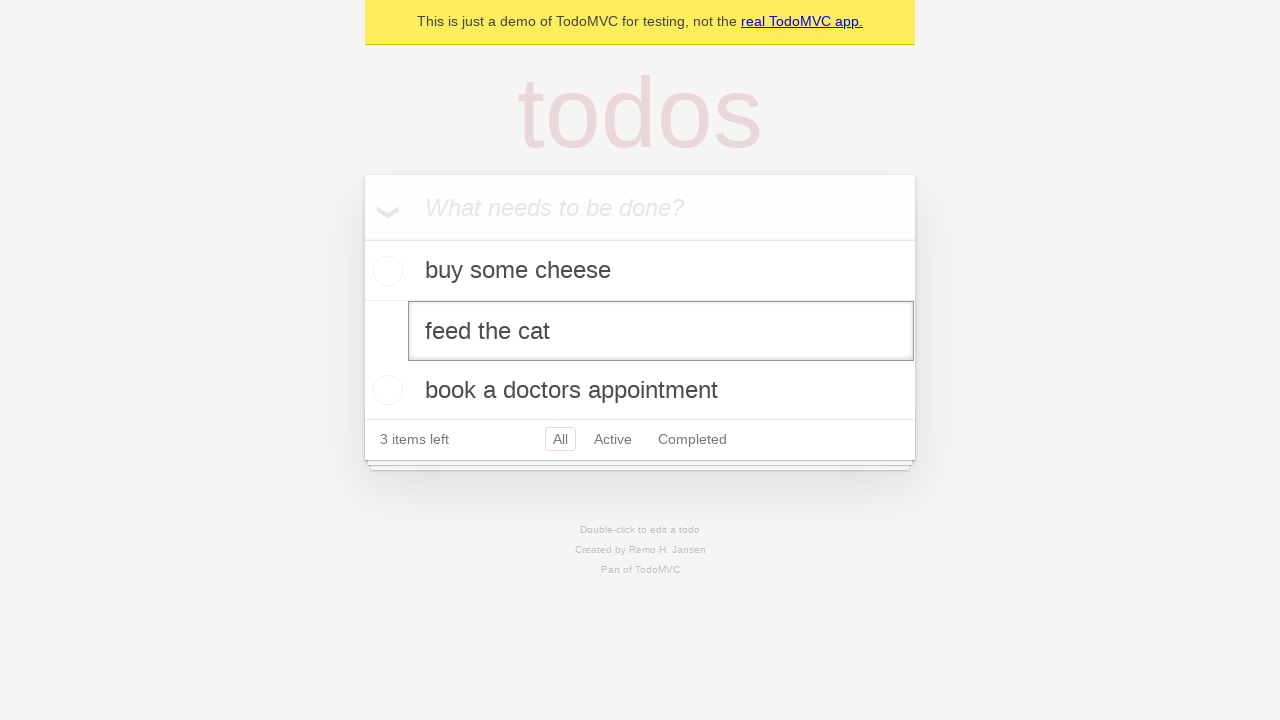

Waited for edit textbox to appear - edit mode activated
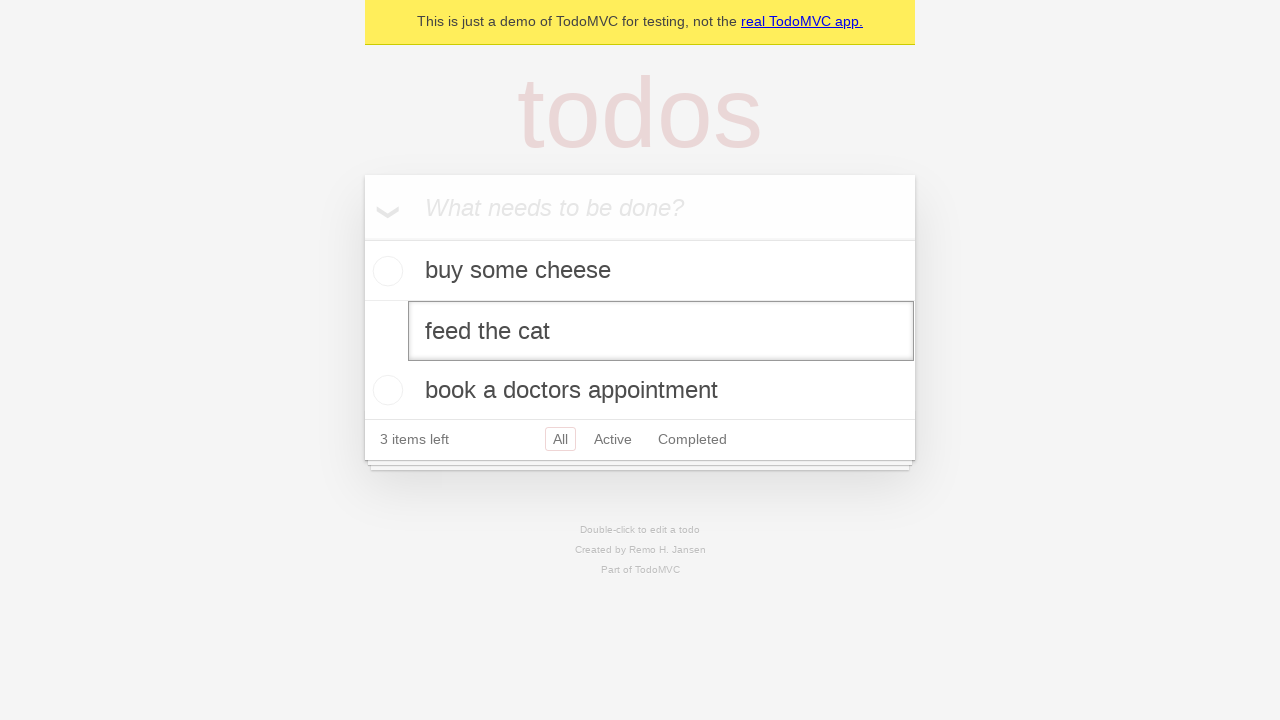

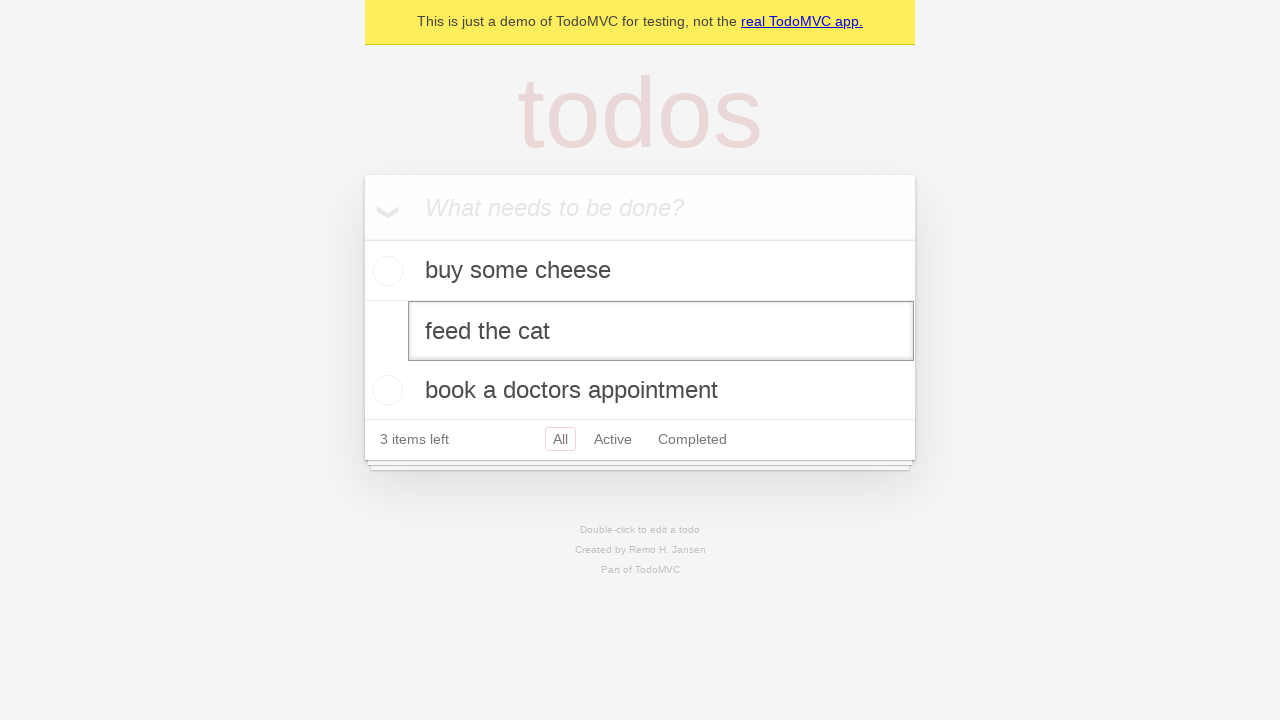